Tests drag and drop functionality by dragging an element from source to target location on jQuery UI demo page

Starting URL: http://jqueryui.com/droppable/

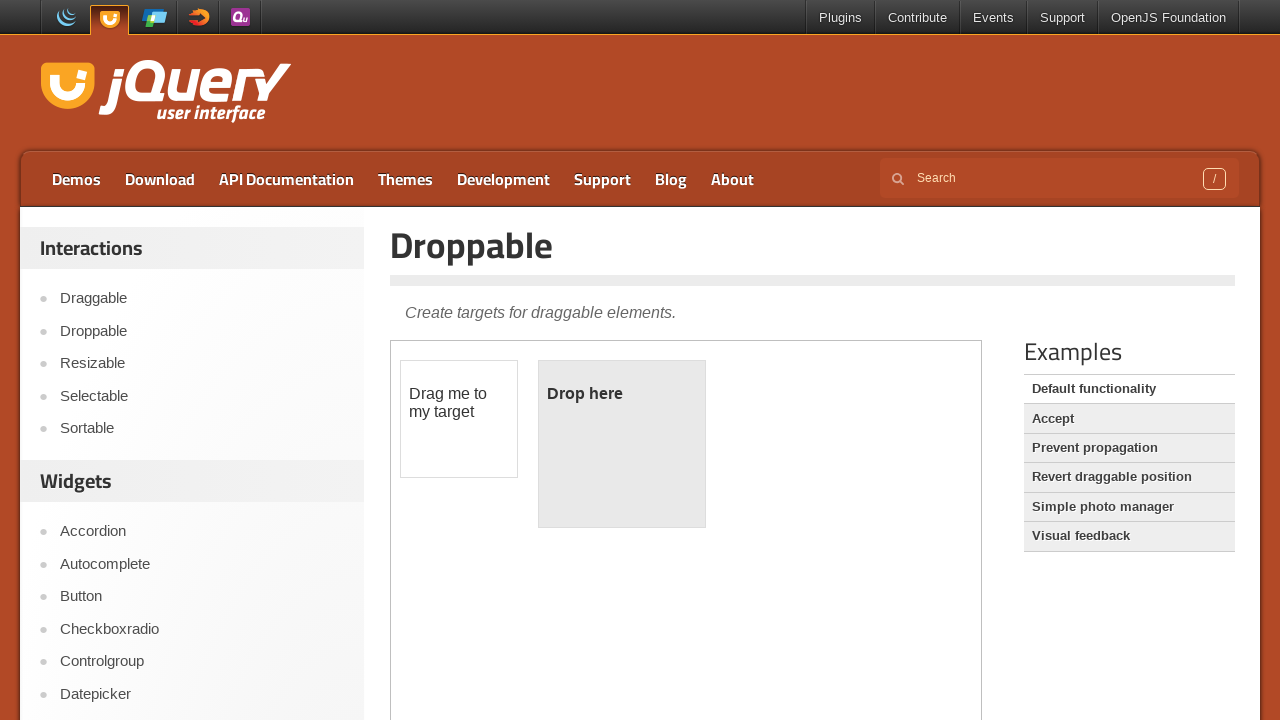

Located the demo iframe
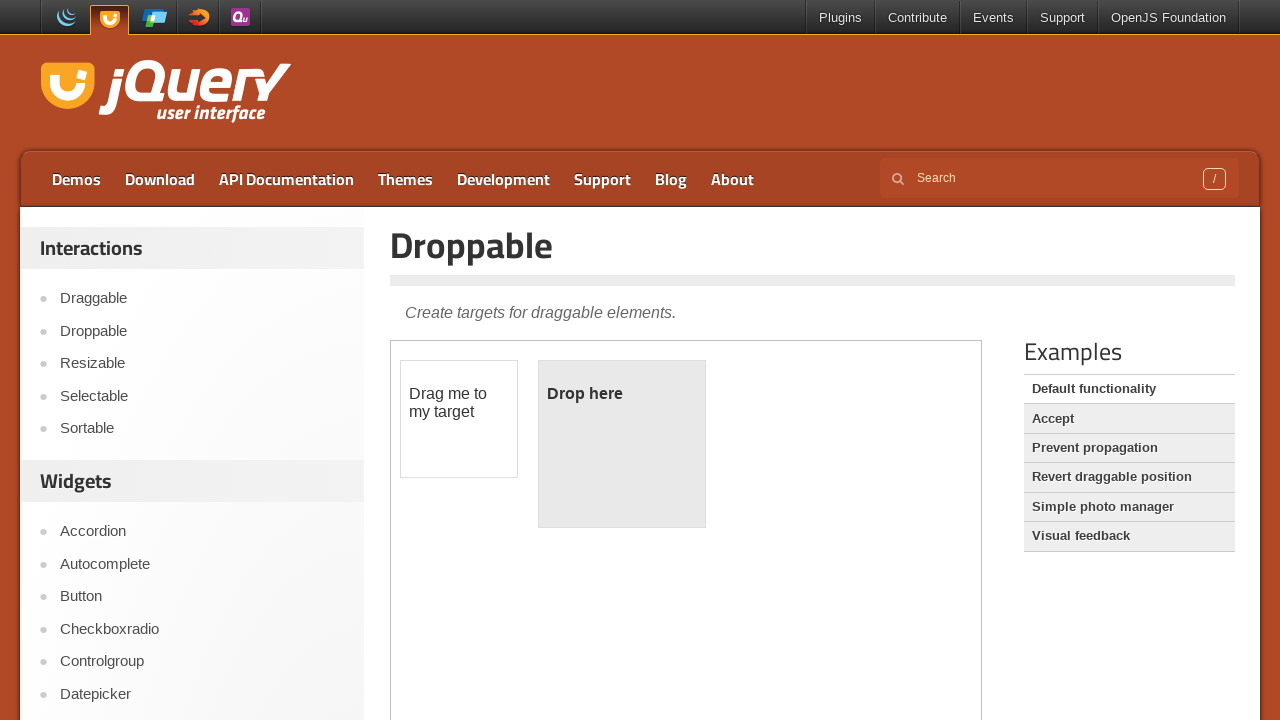

Set frame context to the demo iframe
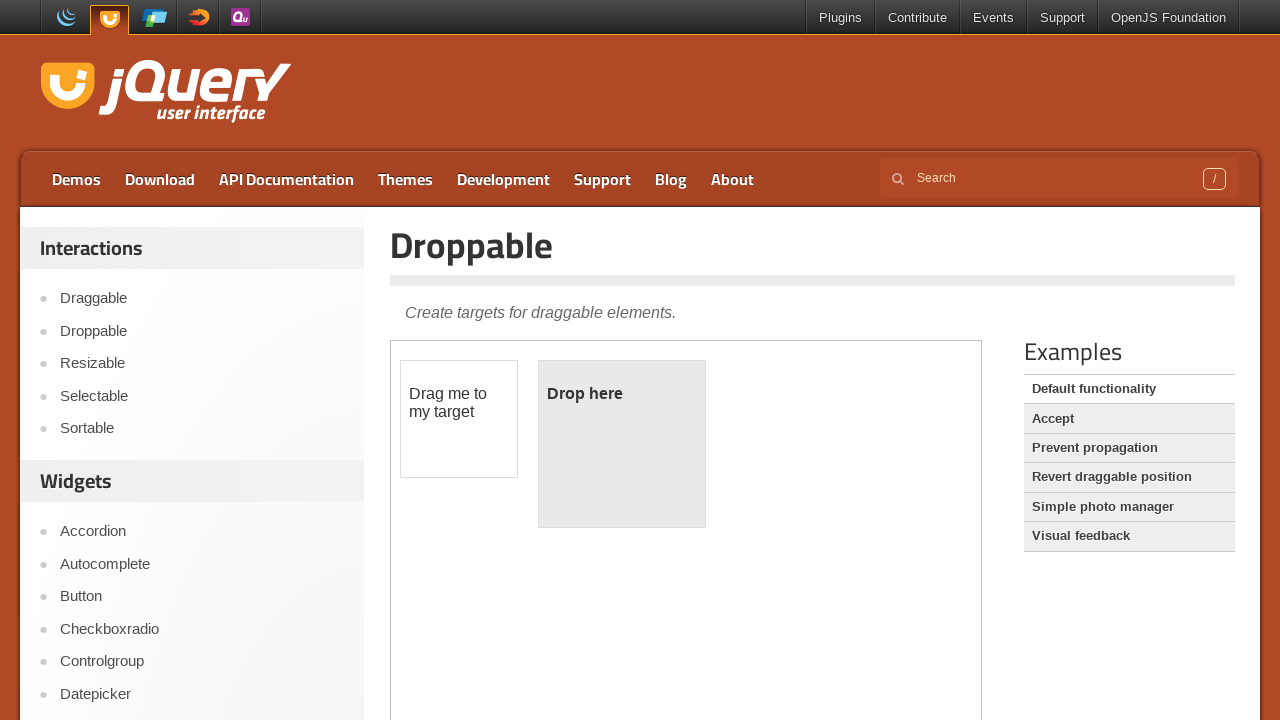

Located the draggable element (#draggable)
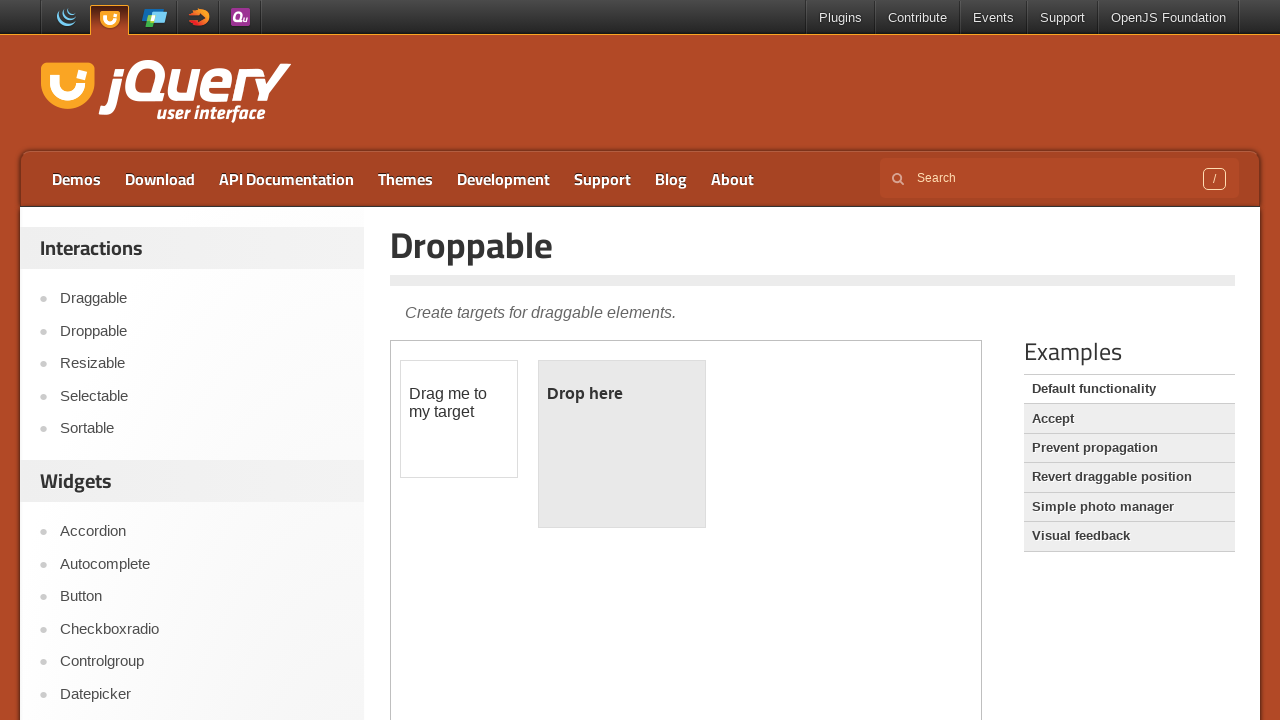

Located the droppable target element (#droppable)
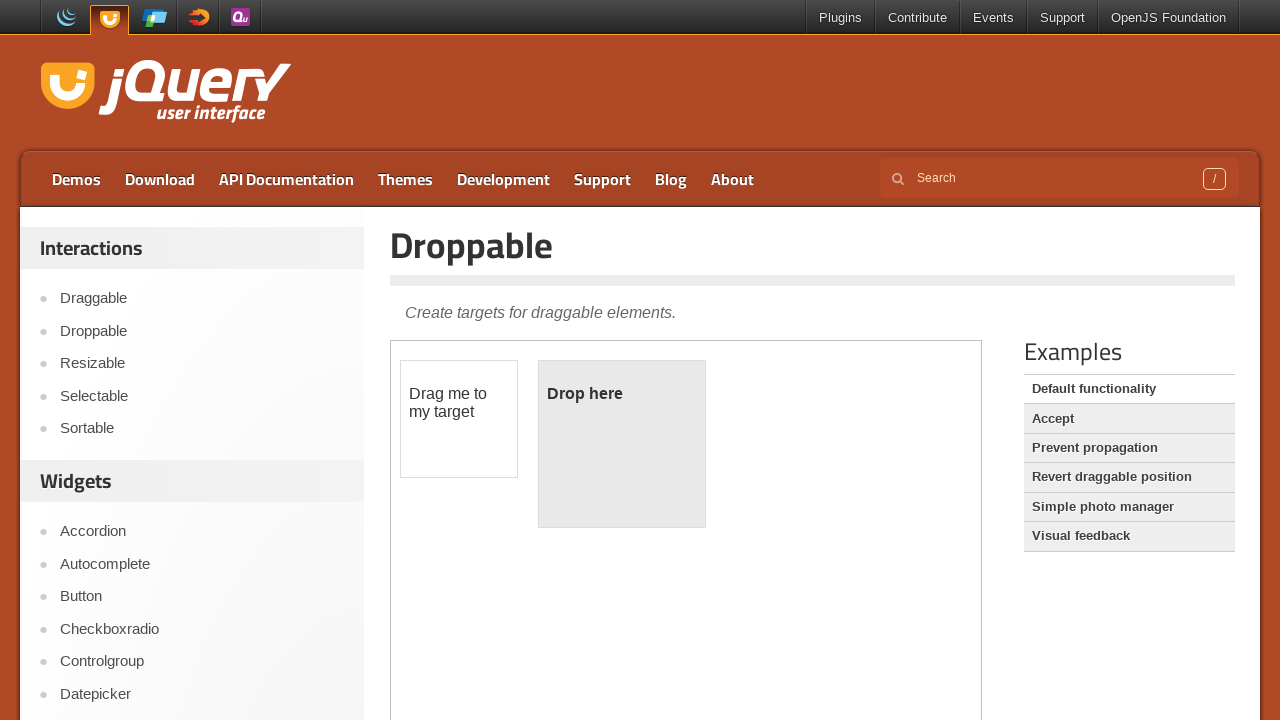

Dragged element from source to target location at (622, 444)
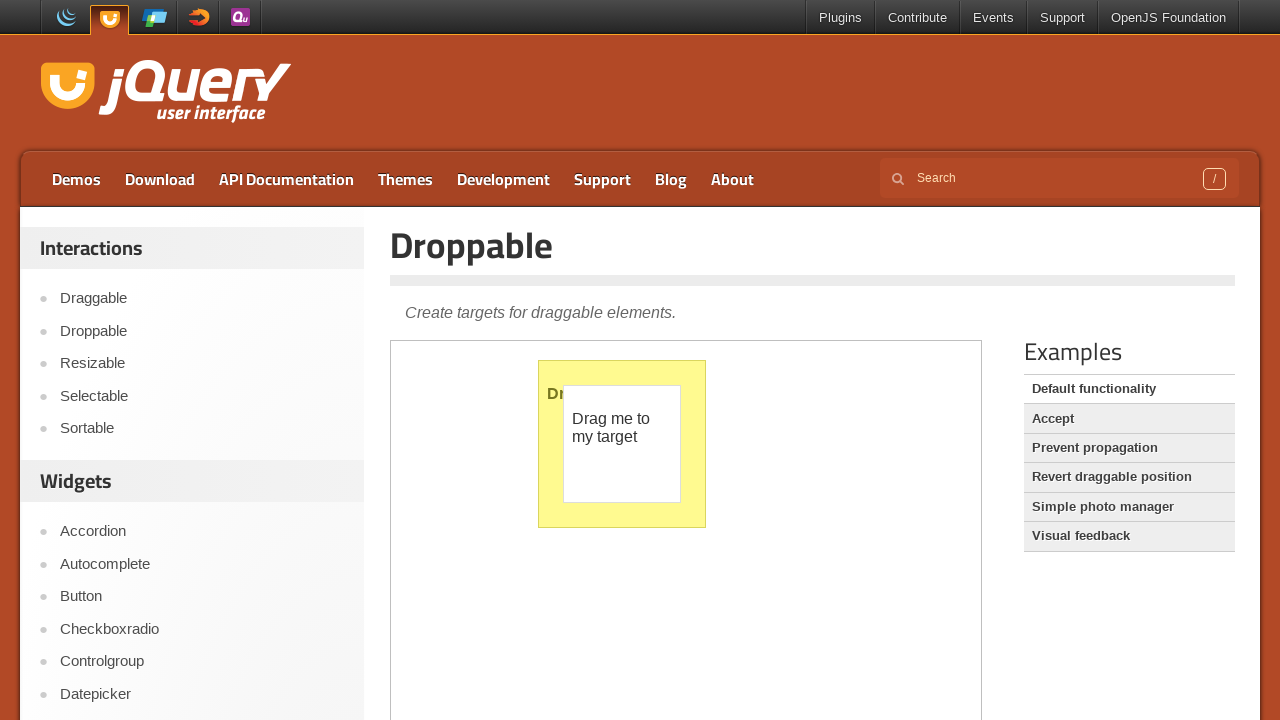

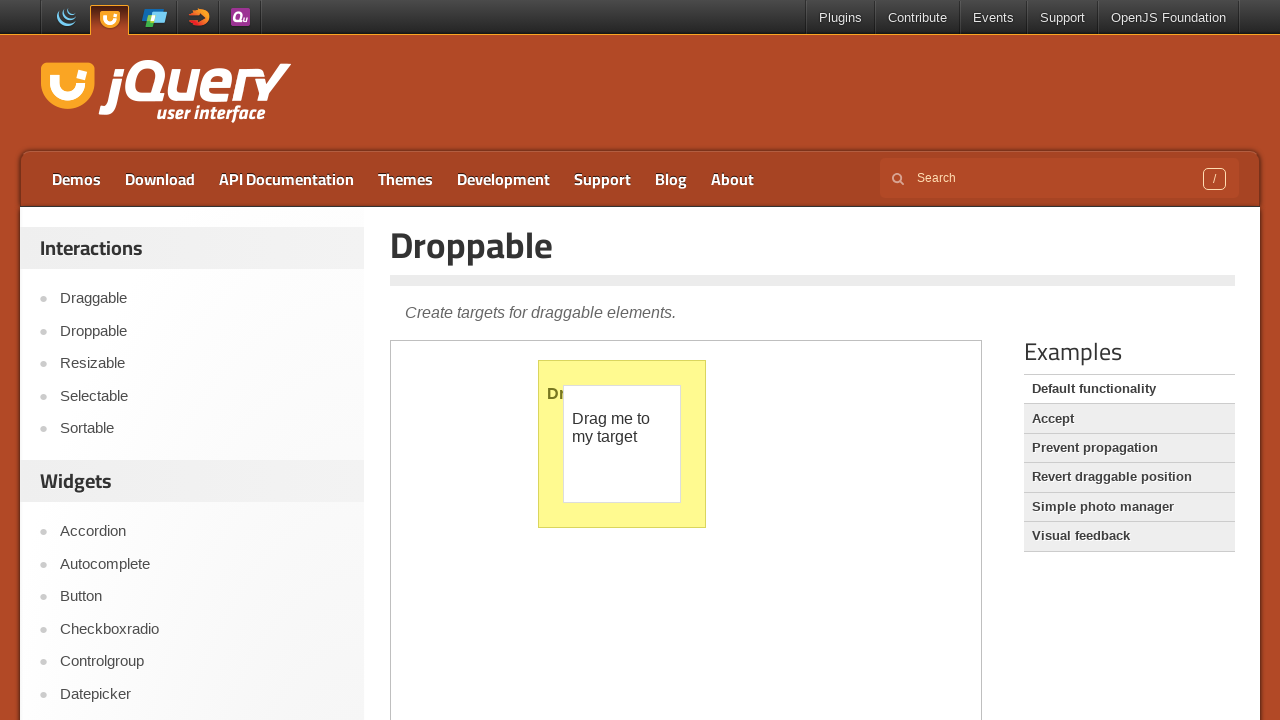